Tests that the text input field is cleared after adding a todo item

Starting URL: https://demo.playwright.dev/todomvc

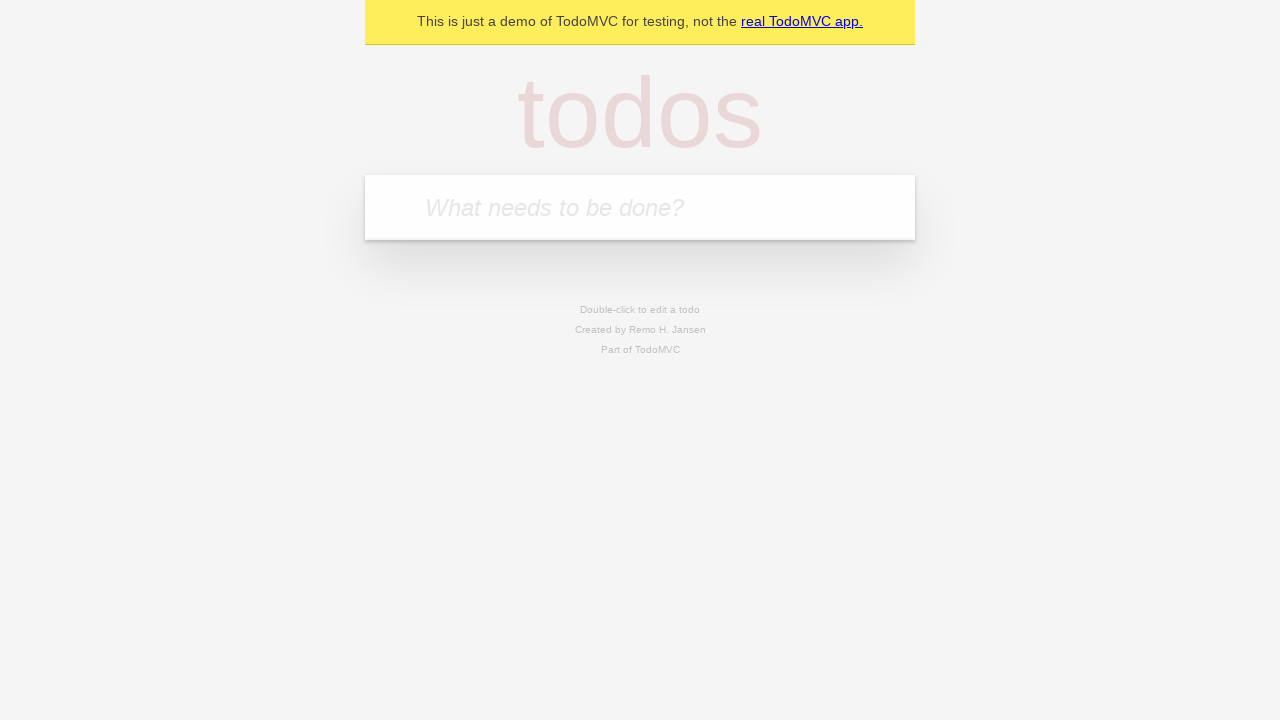

Located the todo input field by placeholder text
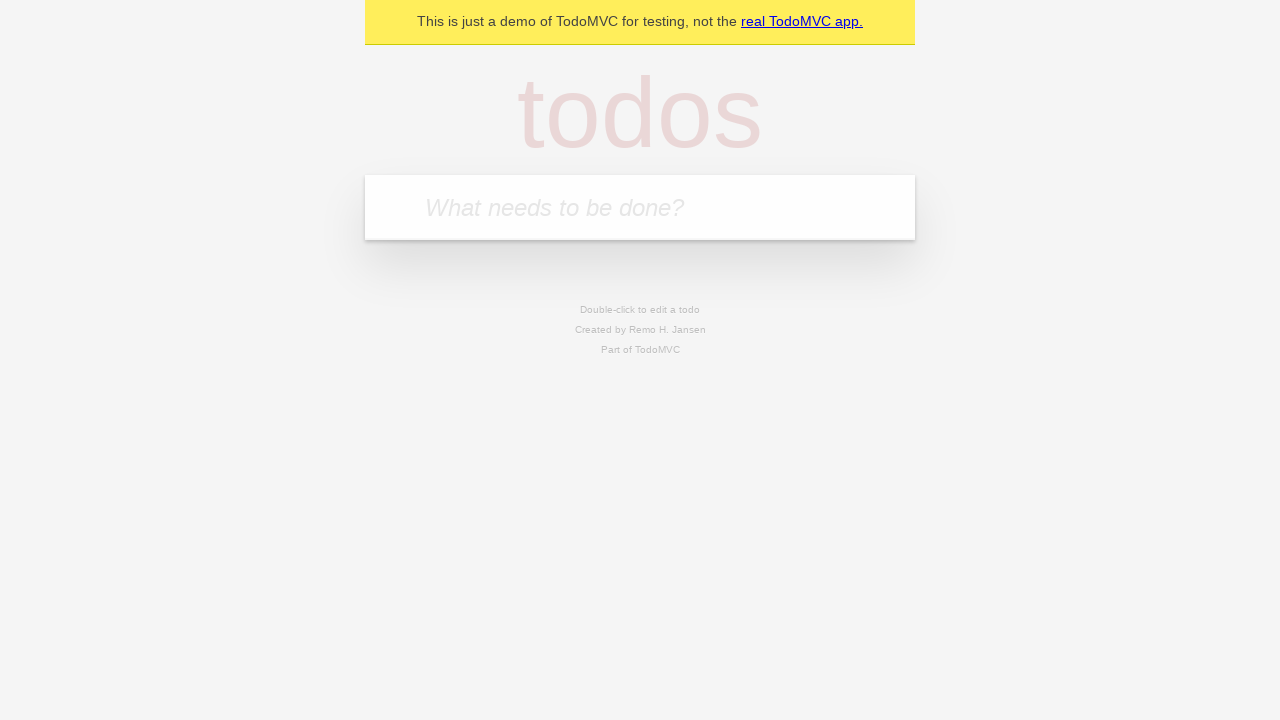

Filled todo input field with 'buy some cheese' on internal:attr=[placeholder="What needs to be done?"i]
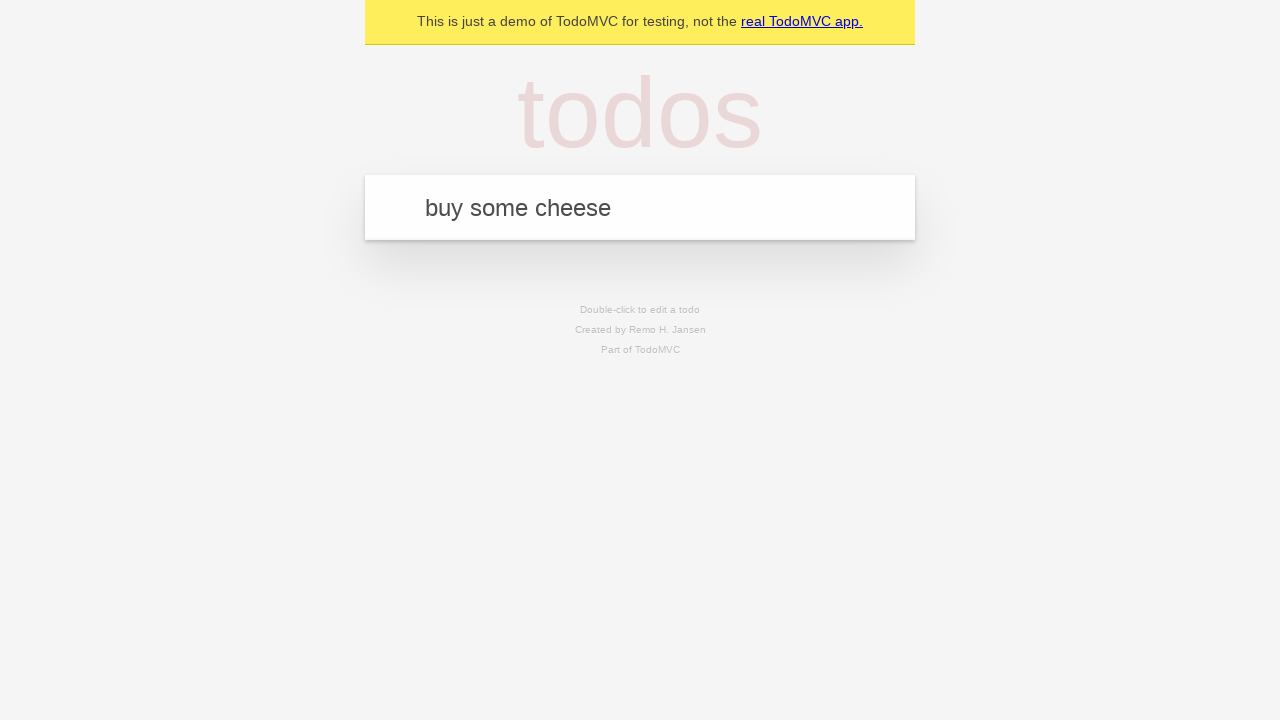

Pressed Enter to submit the new todo item on internal:attr=[placeholder="What needs to be done?"i]
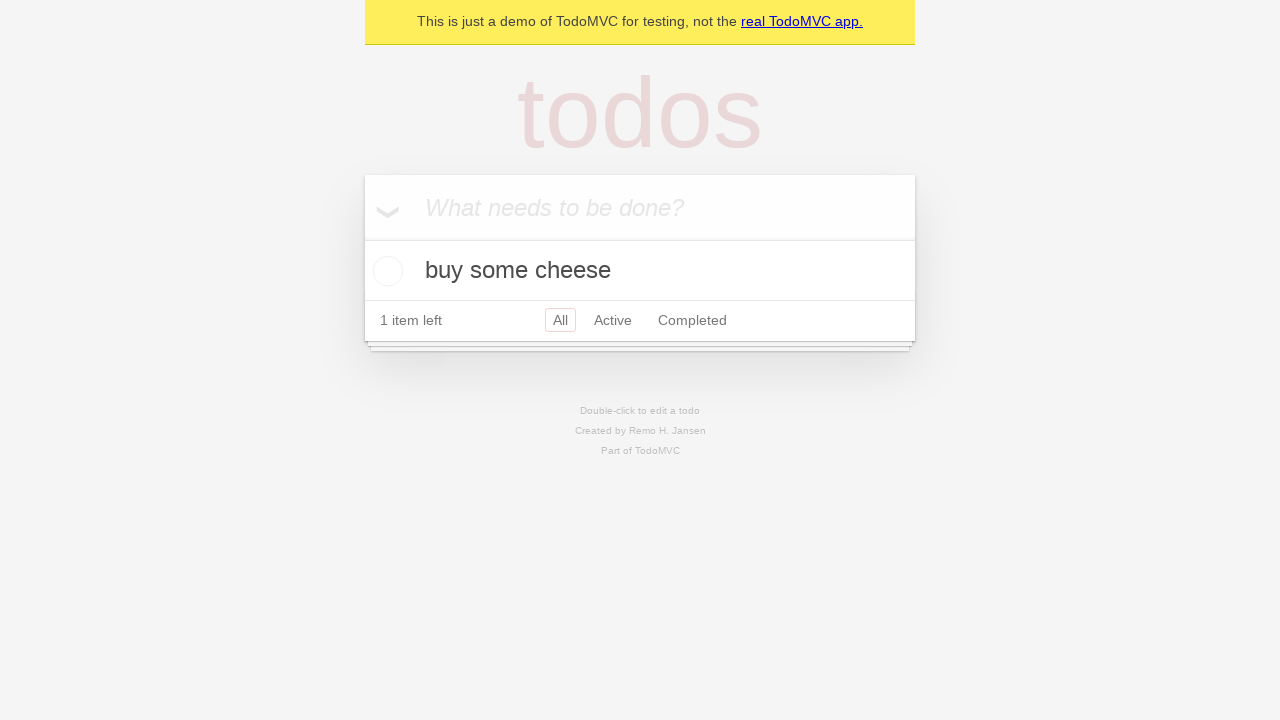

Todo item appeared in the list
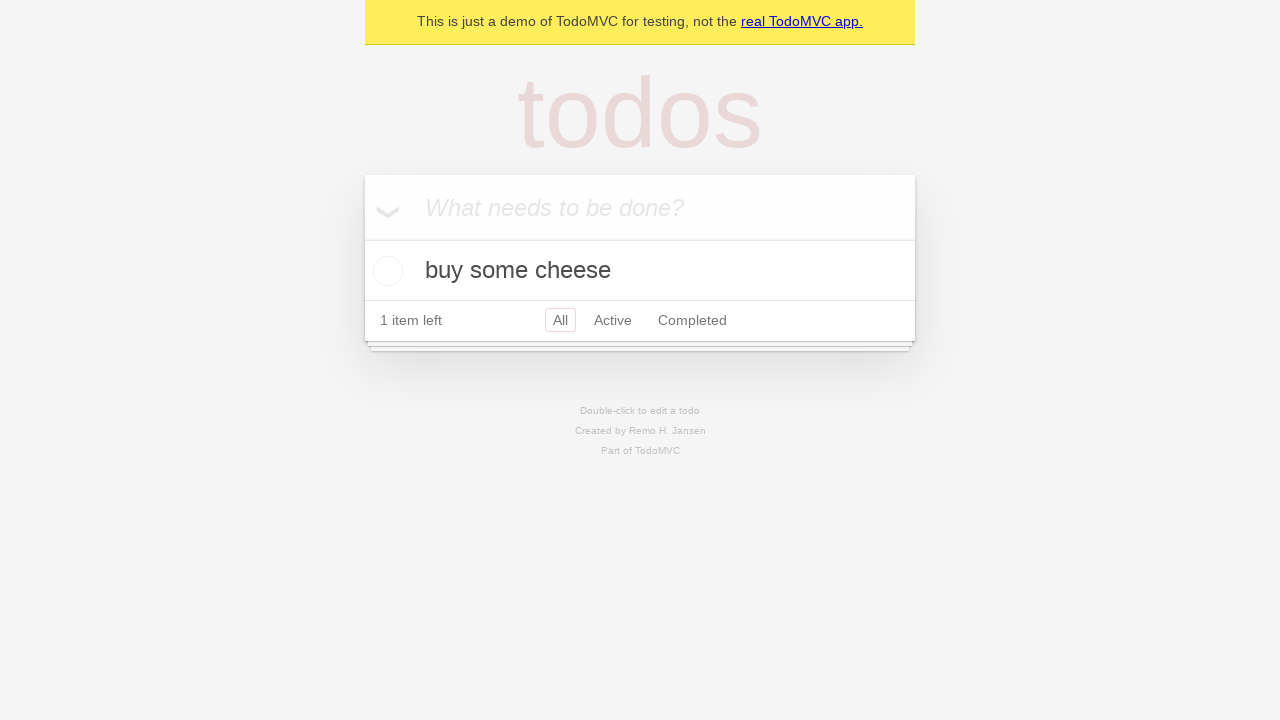

Verified that the text input field was cleared after adding the todo
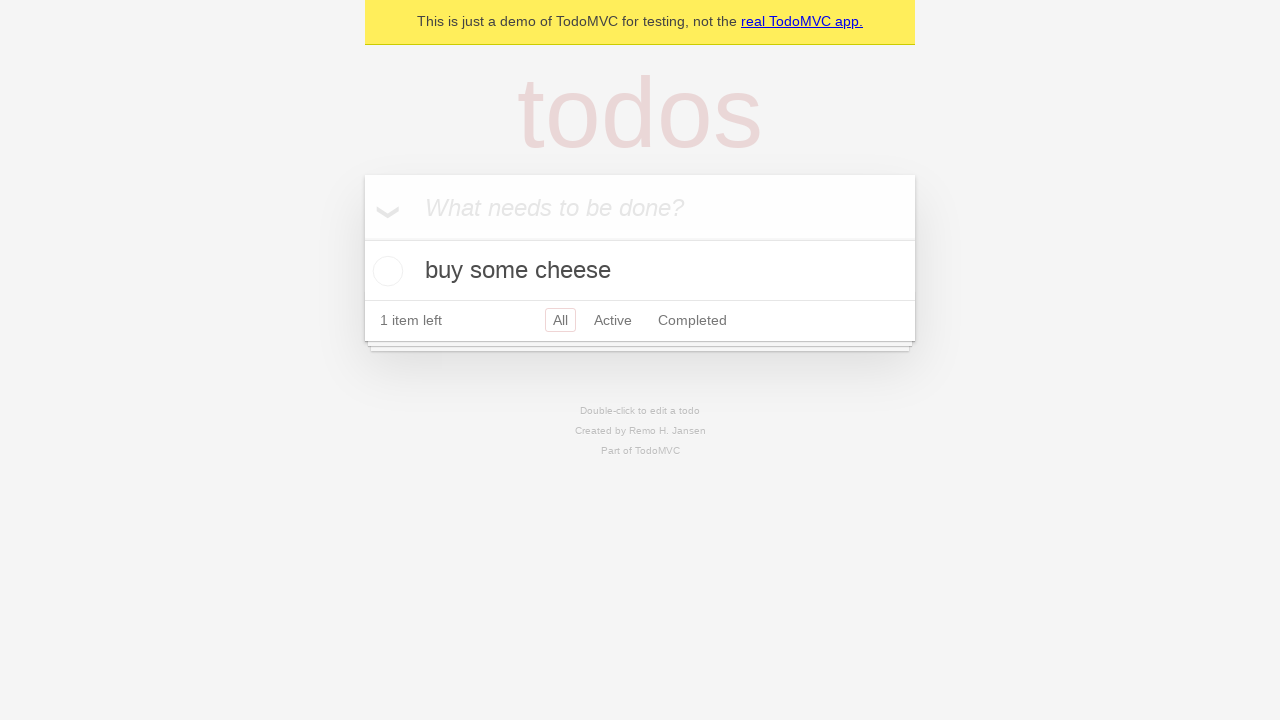

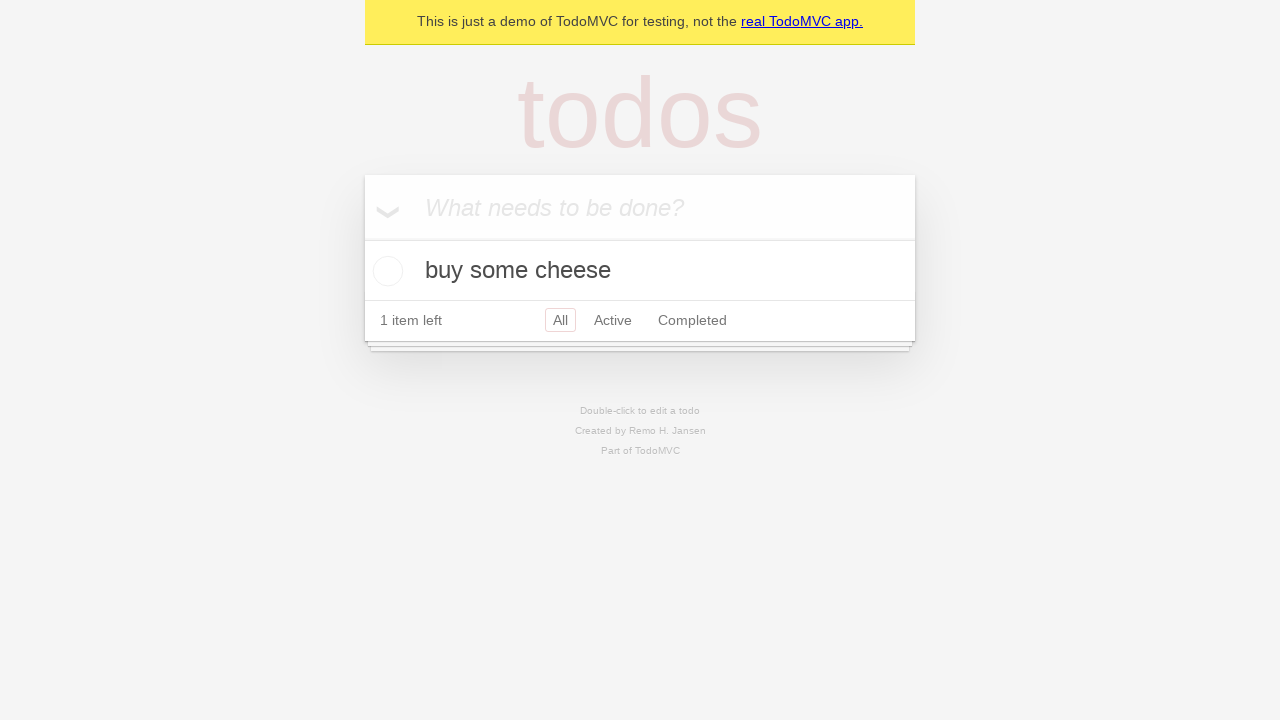